Fills out a registration form on a GitHub Pages test site by entering text into required form fields

Starting URL: http://suninjuly.github.io/registration1.html

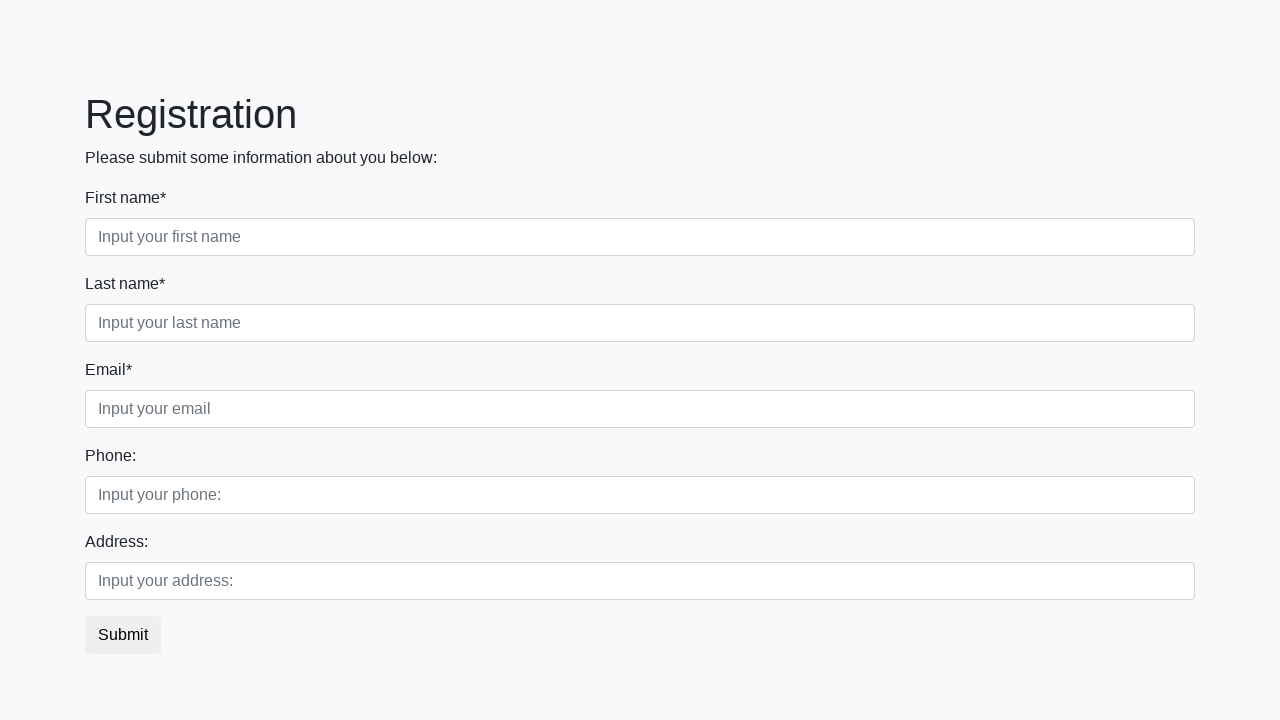

Filled text input field with 'John Doe' on input[type='text']
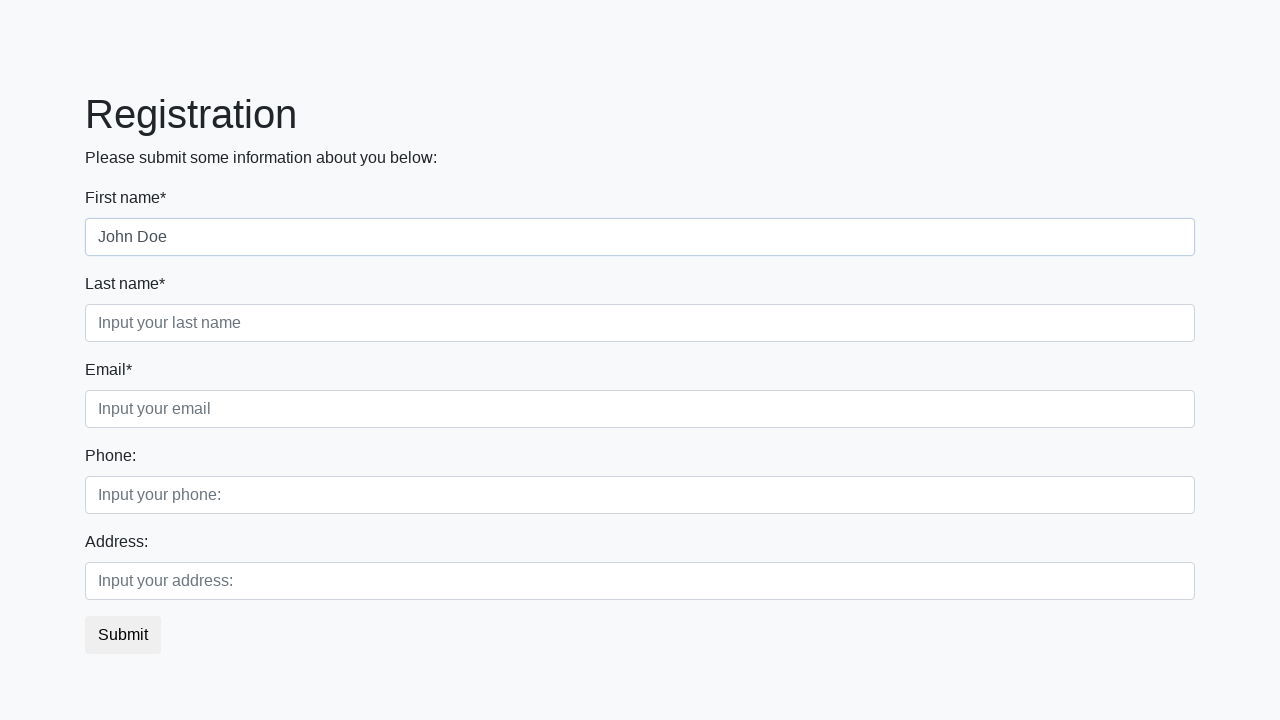

Waited 500ms for form interaction
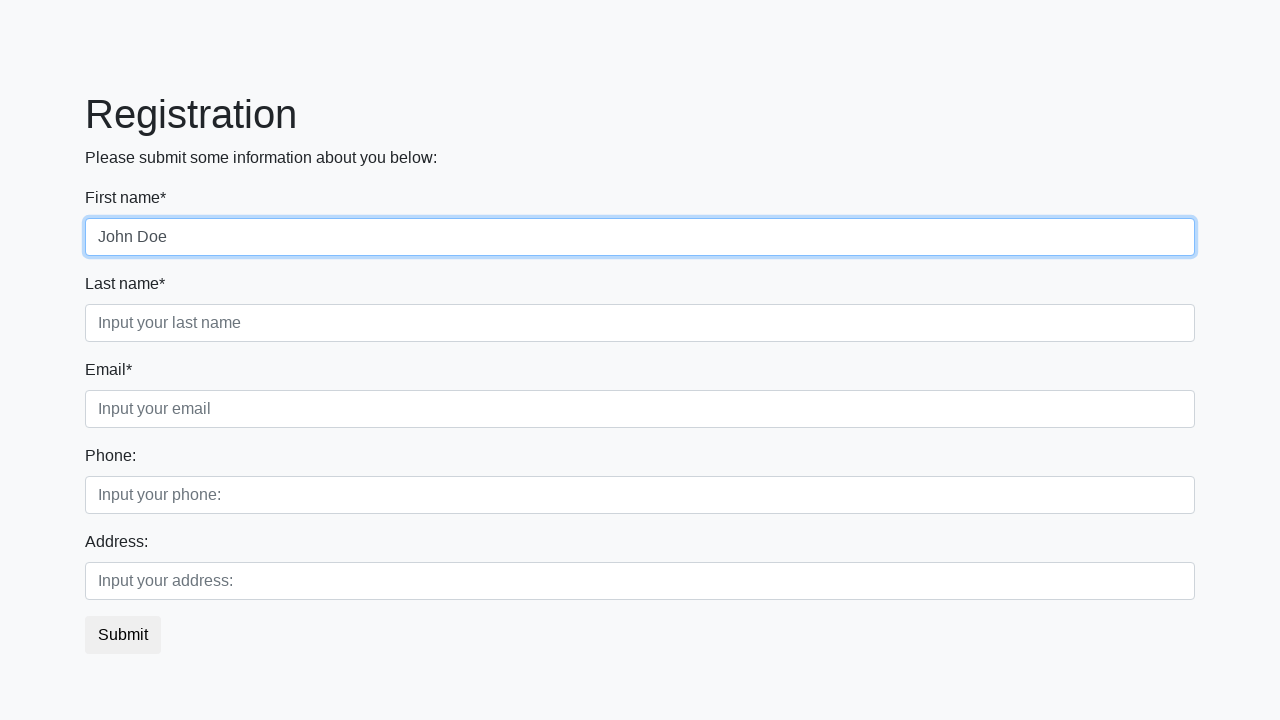

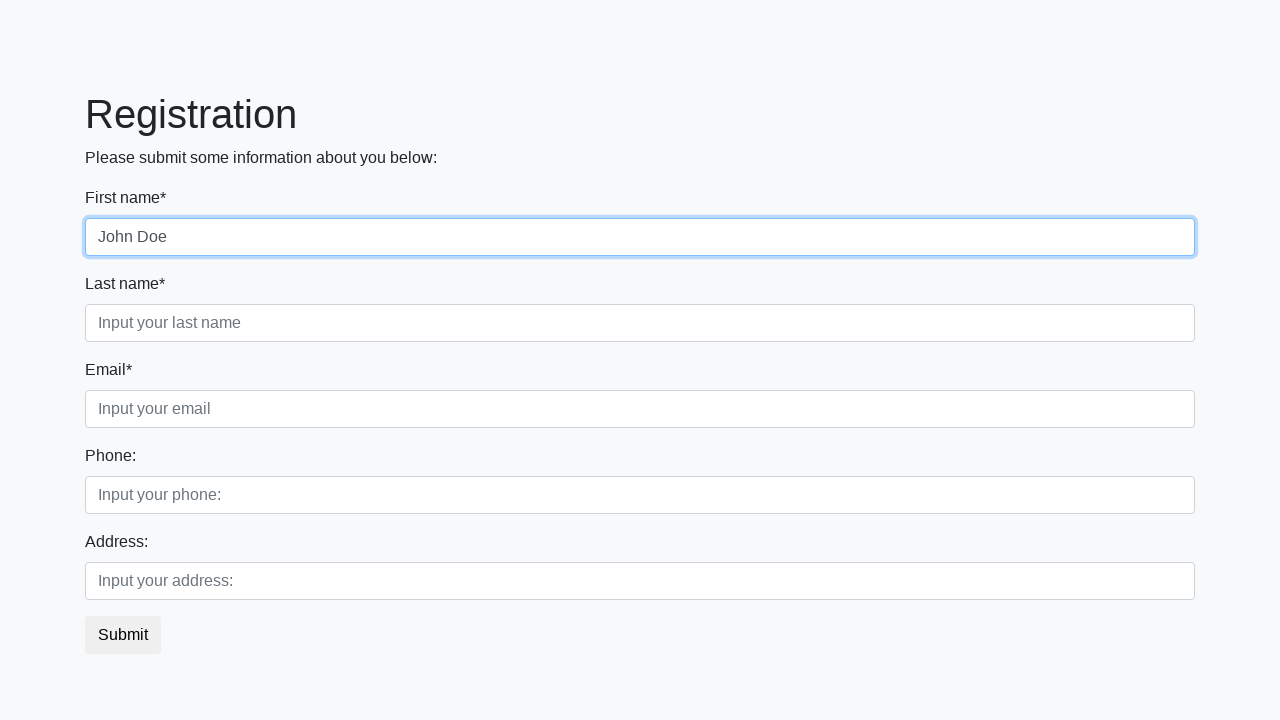